Tests AJAX loading functionality by clicking a button and verifying the loaded content

Starting URL: http://uitestingplayground.com/ajax

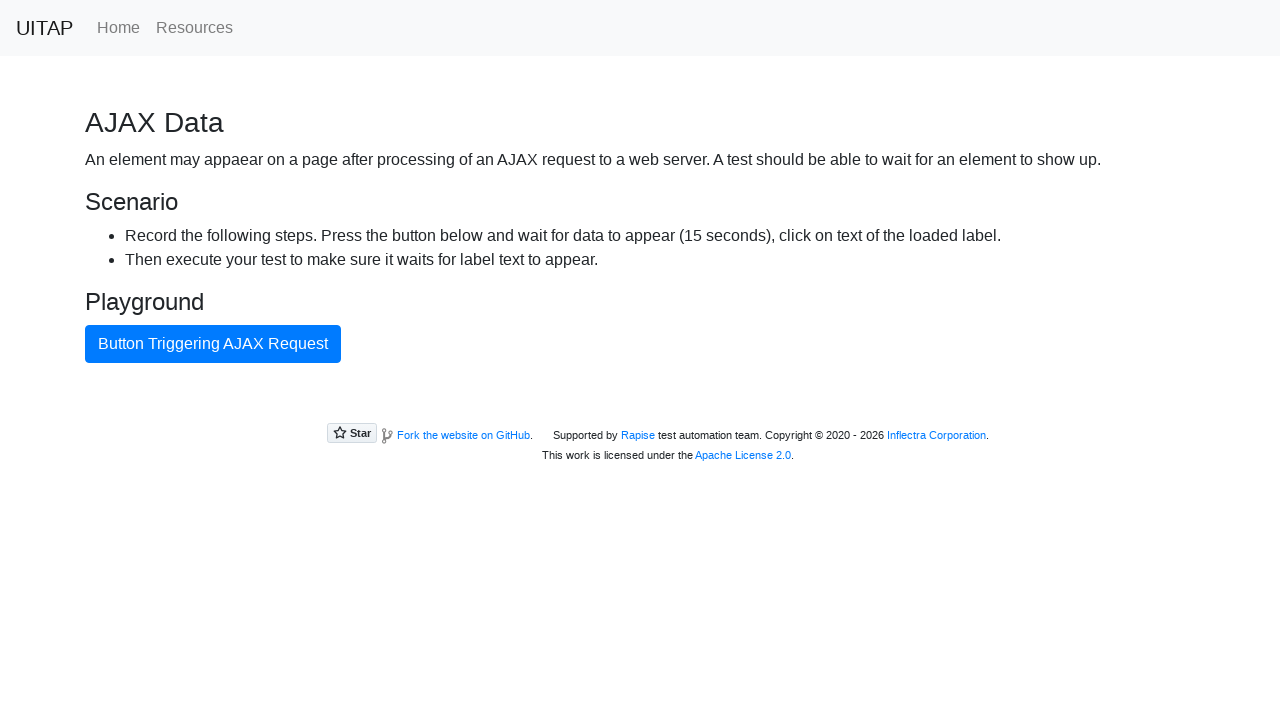

Clicked AJAX button to trigger data loading at (213, 344) on #ajaxButton
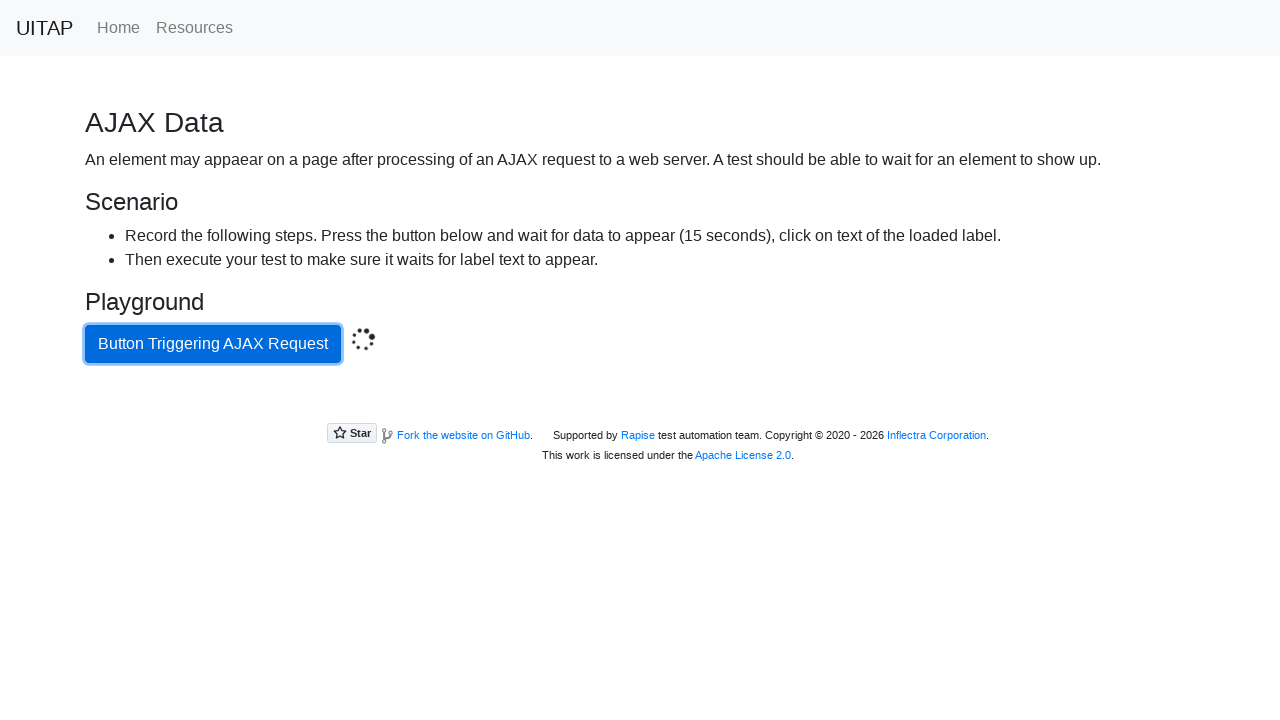

Waited for content to load and become visible
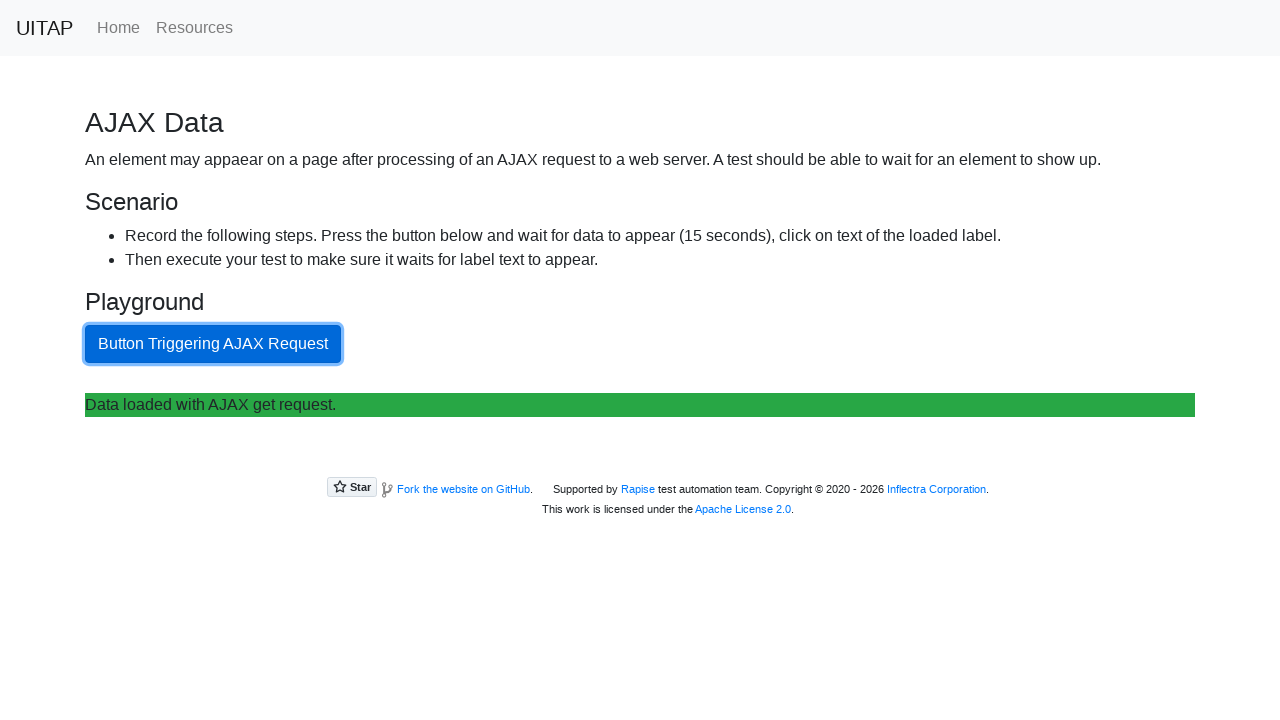

Retrieved loaded content text
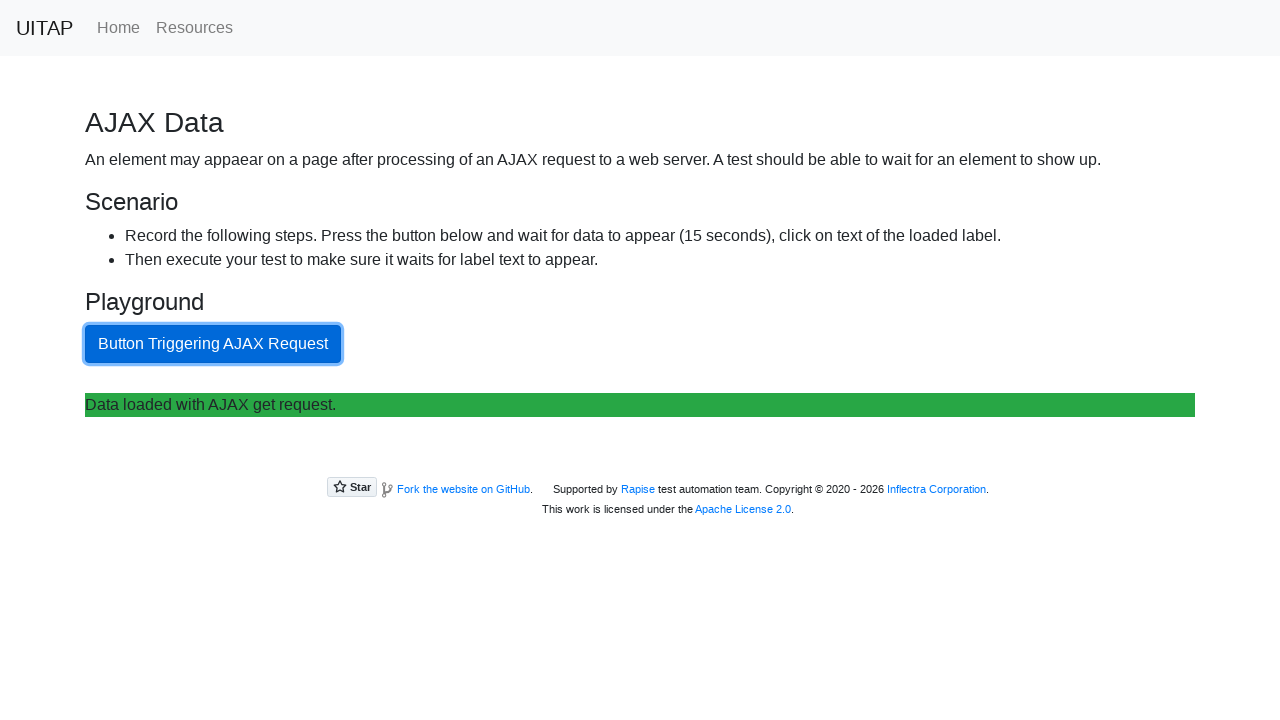

Verified loaded content matches expected AJAX response
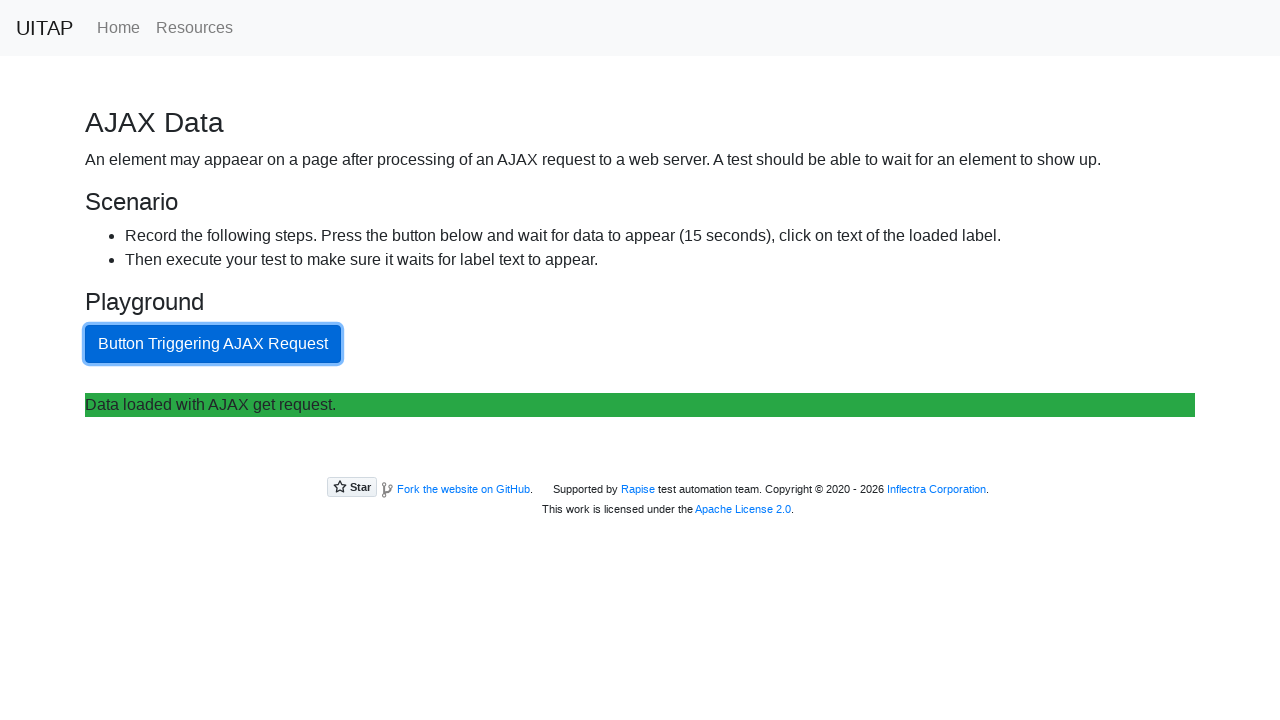

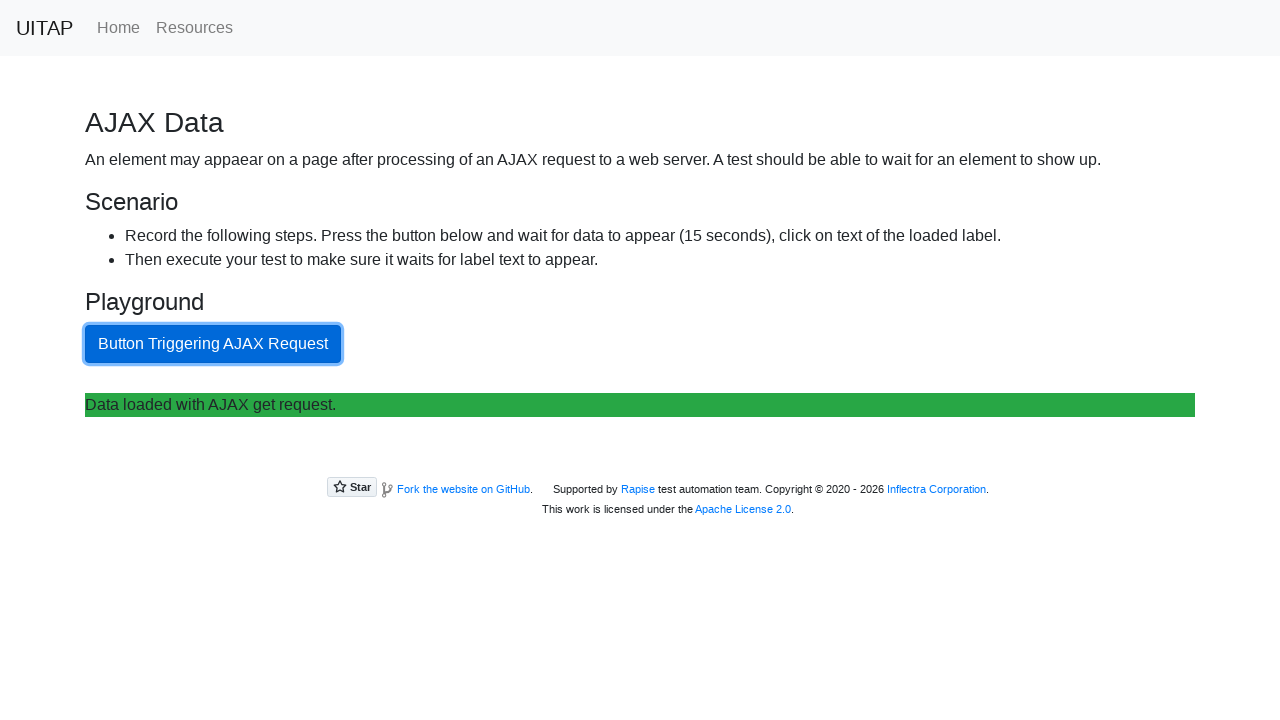